Fills out a practice automation form with personal details including name, email, gender, phone number, date of birth, subjects, hobbies, address, state and city selections, then submits and verifies success message.

Starting URL: https://demoqa.com/automation-practice-form

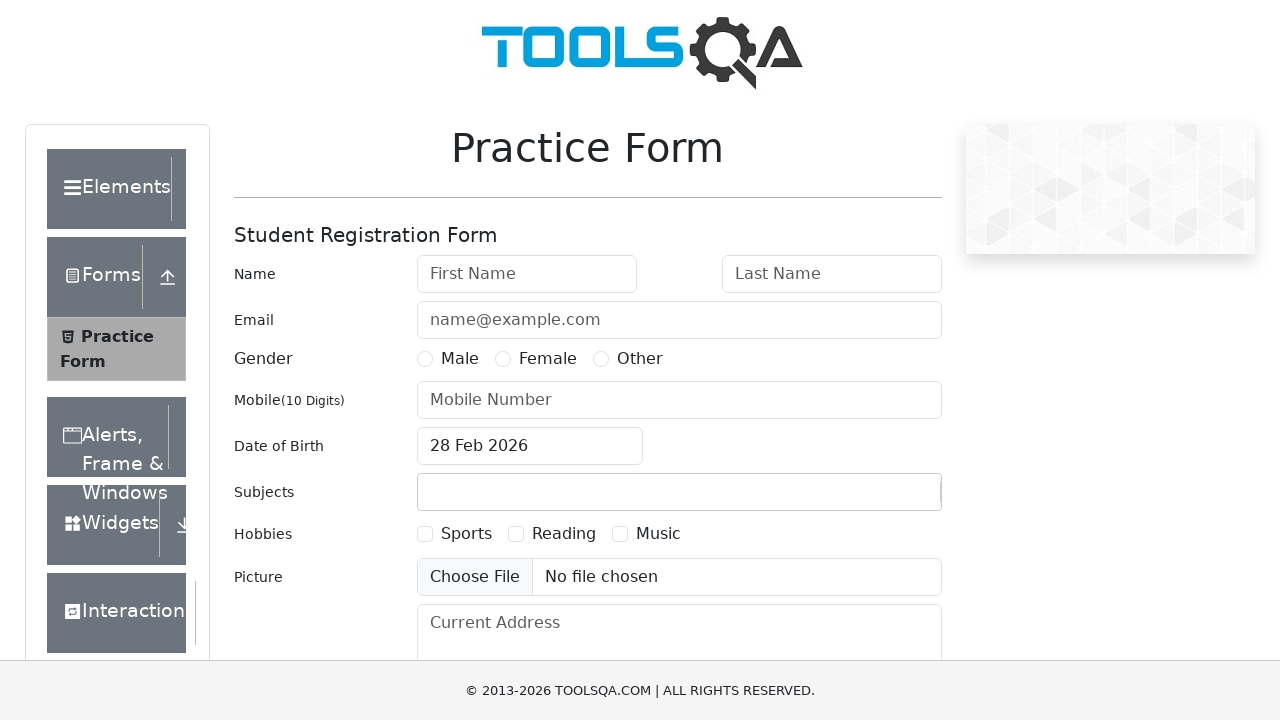

Filled first name field with 'John' on #firstName
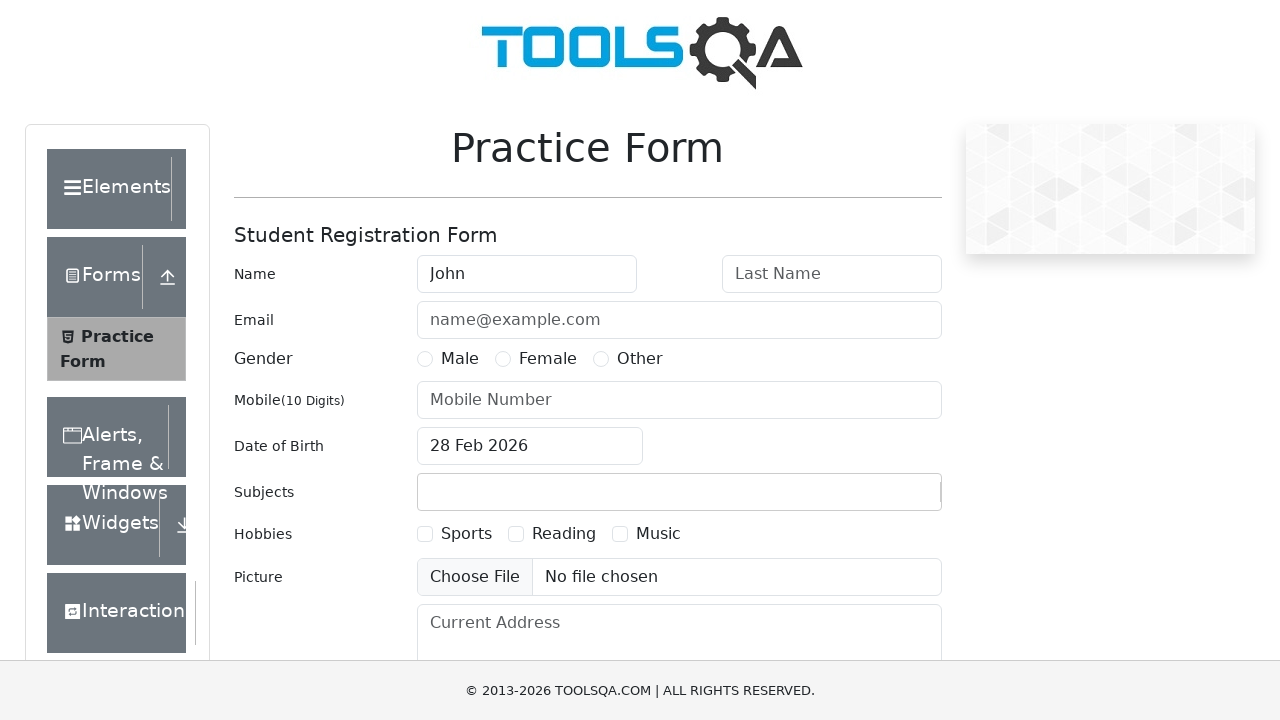

Filled last name field with 'Doe' on #lastName
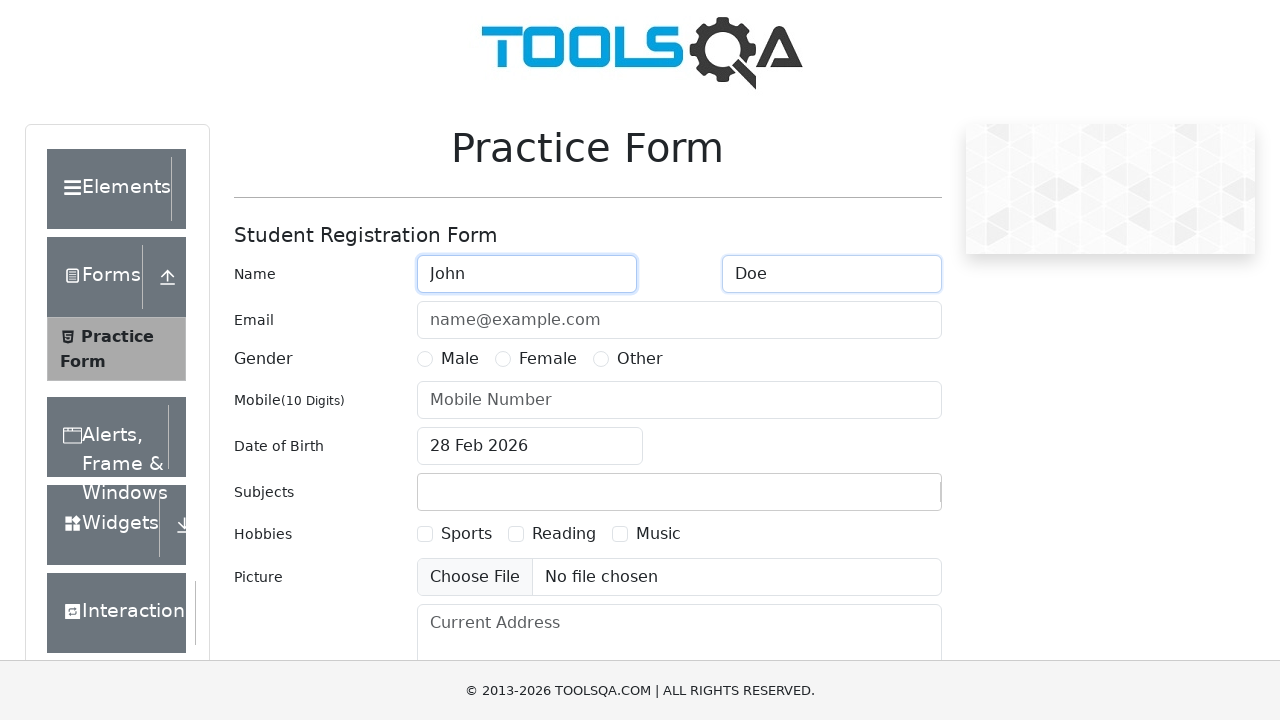

Filled email field with 'jdoe@gmail.com' on #userEmail
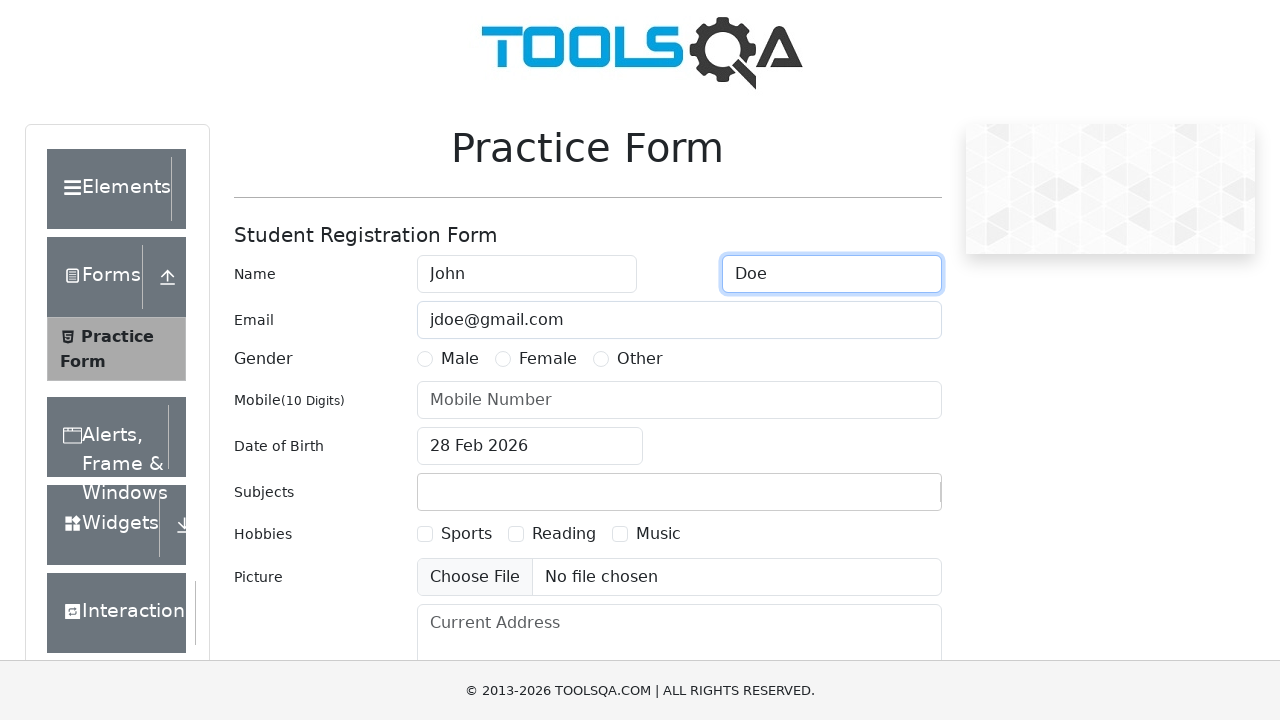

Selected Male gender option at (460, 359) on label[for='gender-radio-1']
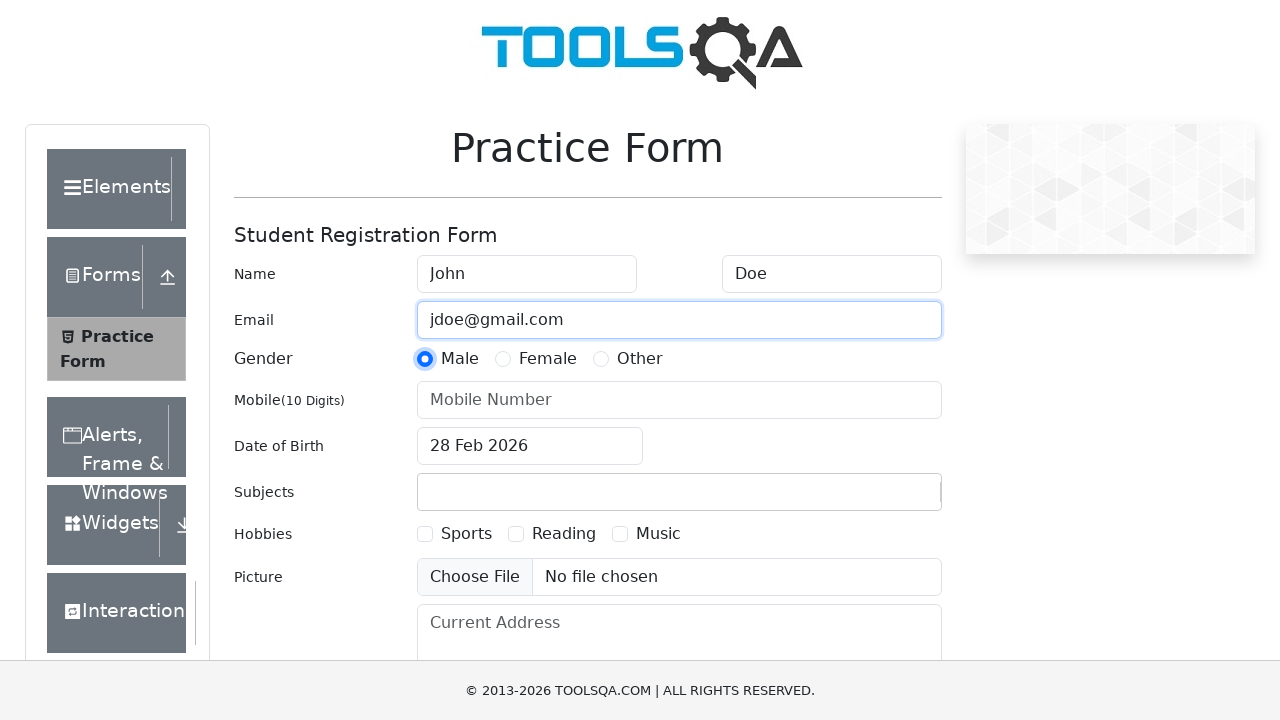

Filled mobile number field with '9876543210' on #userNumber
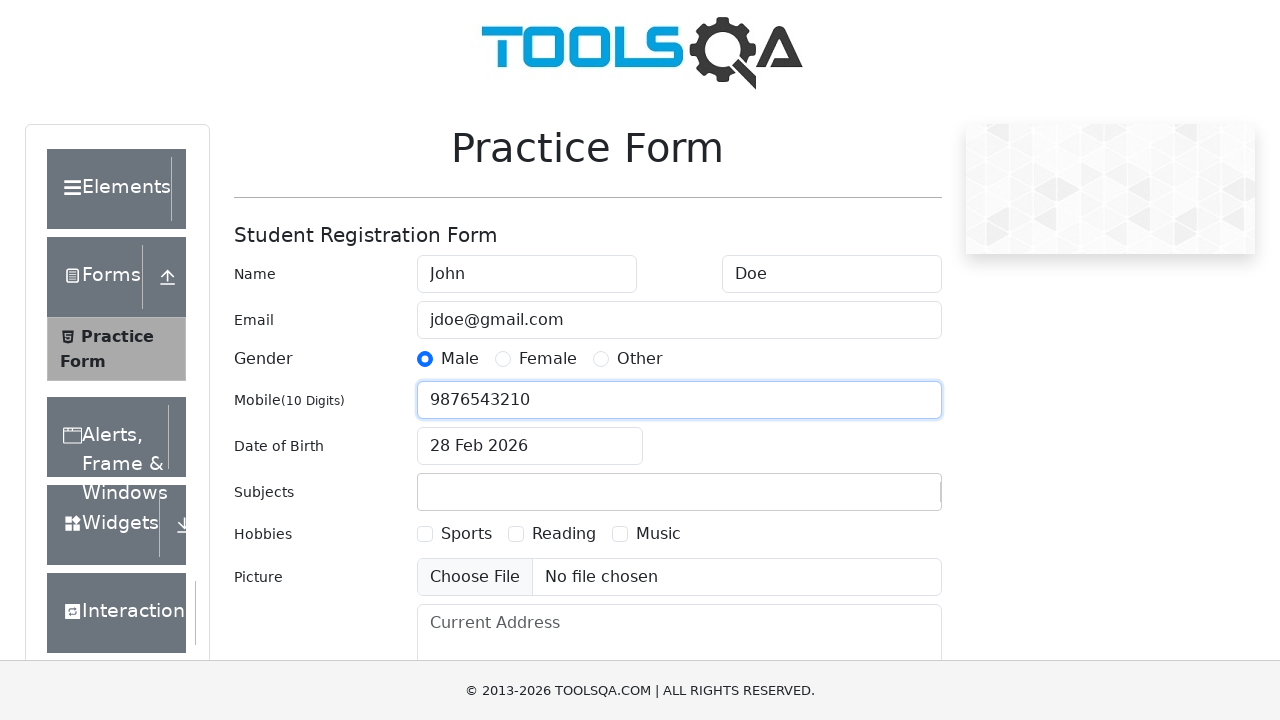

Clicked date of birth input field at (530, 446) on #dateOfBirthInput
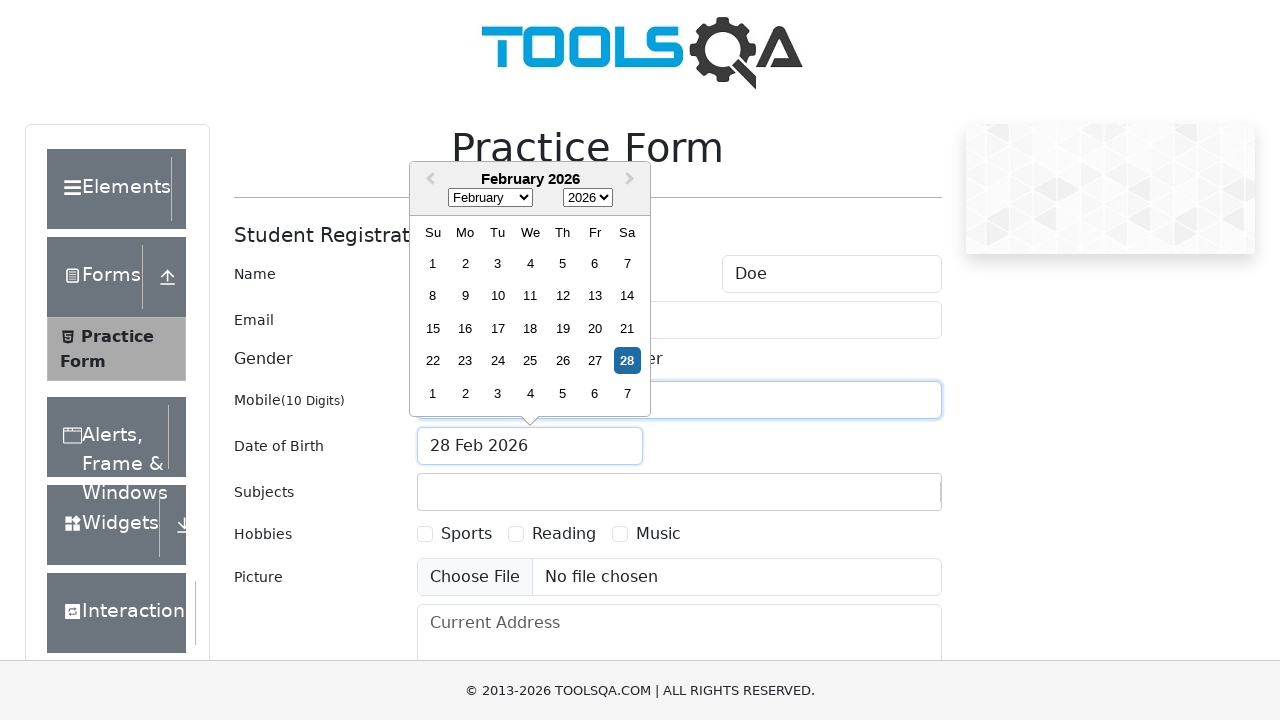

Selected month 10 (November) from date picker on .react-datepicker__month-select
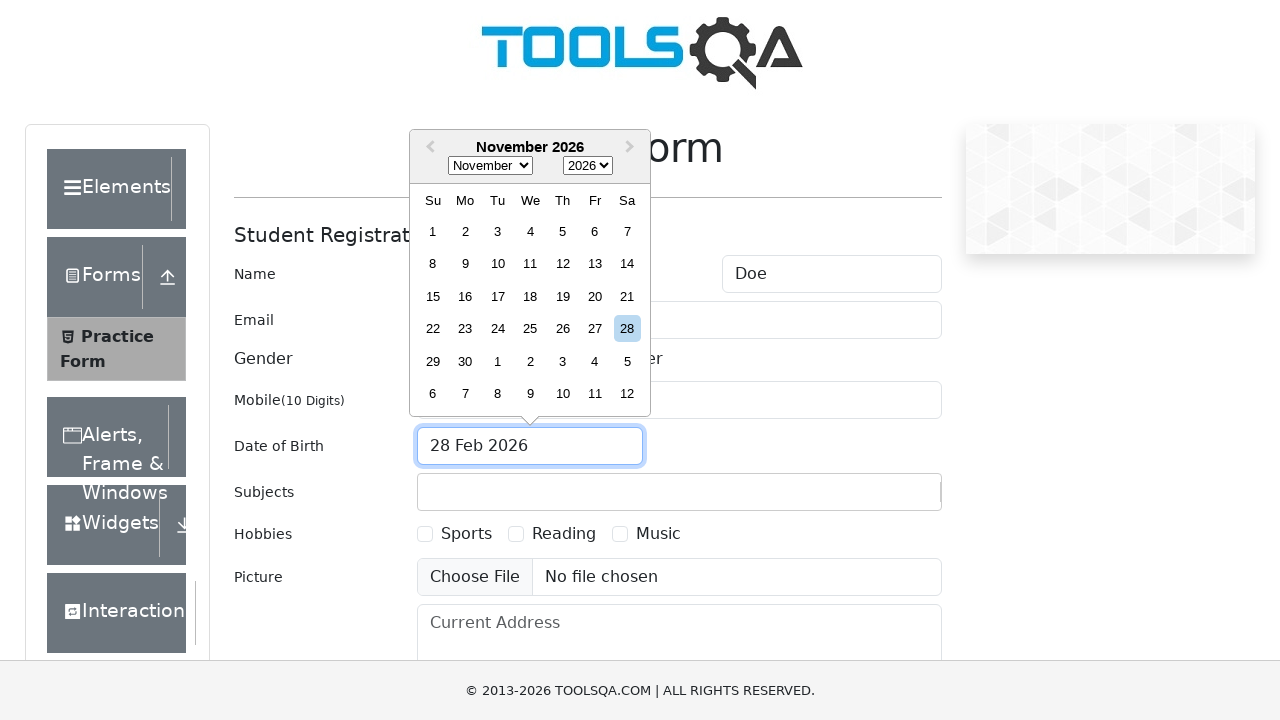

Selected year 2000 from date picker on .react-datepicker__year-select
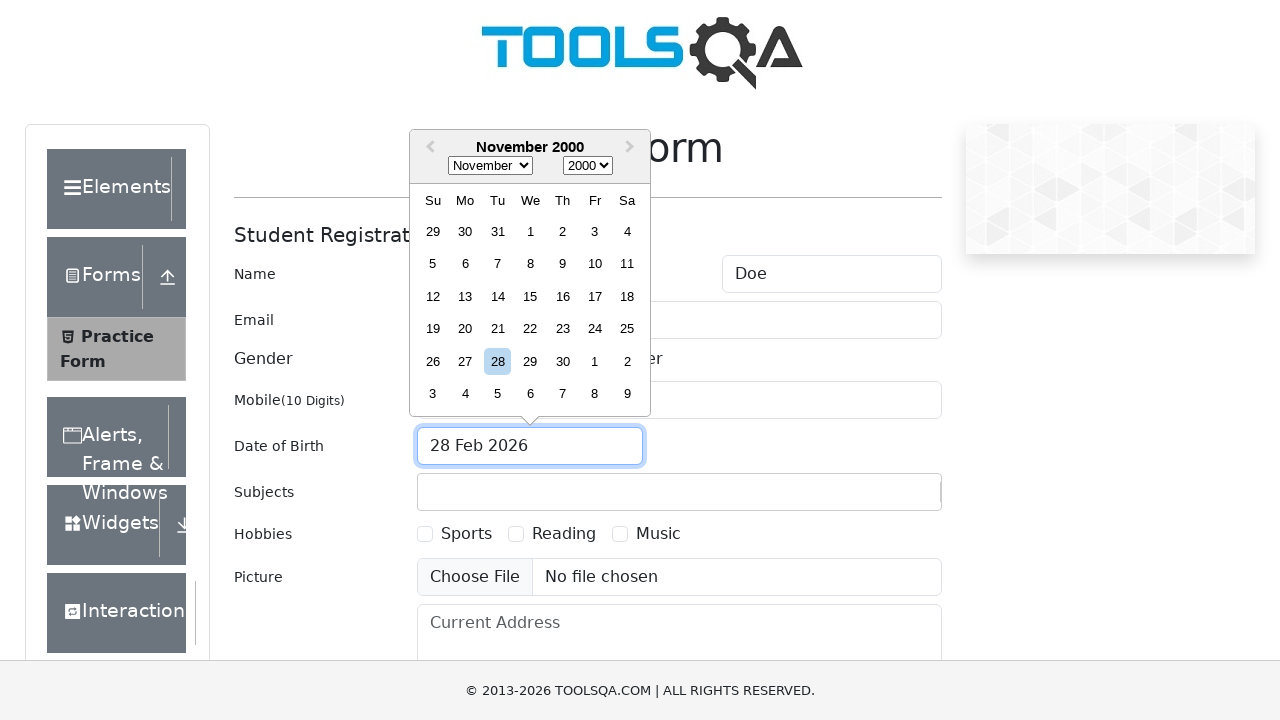

Selected day 27 from date picker at (465, 361) on .react-datepicker__day--027:not(.react-datepicker__day--outside-month)
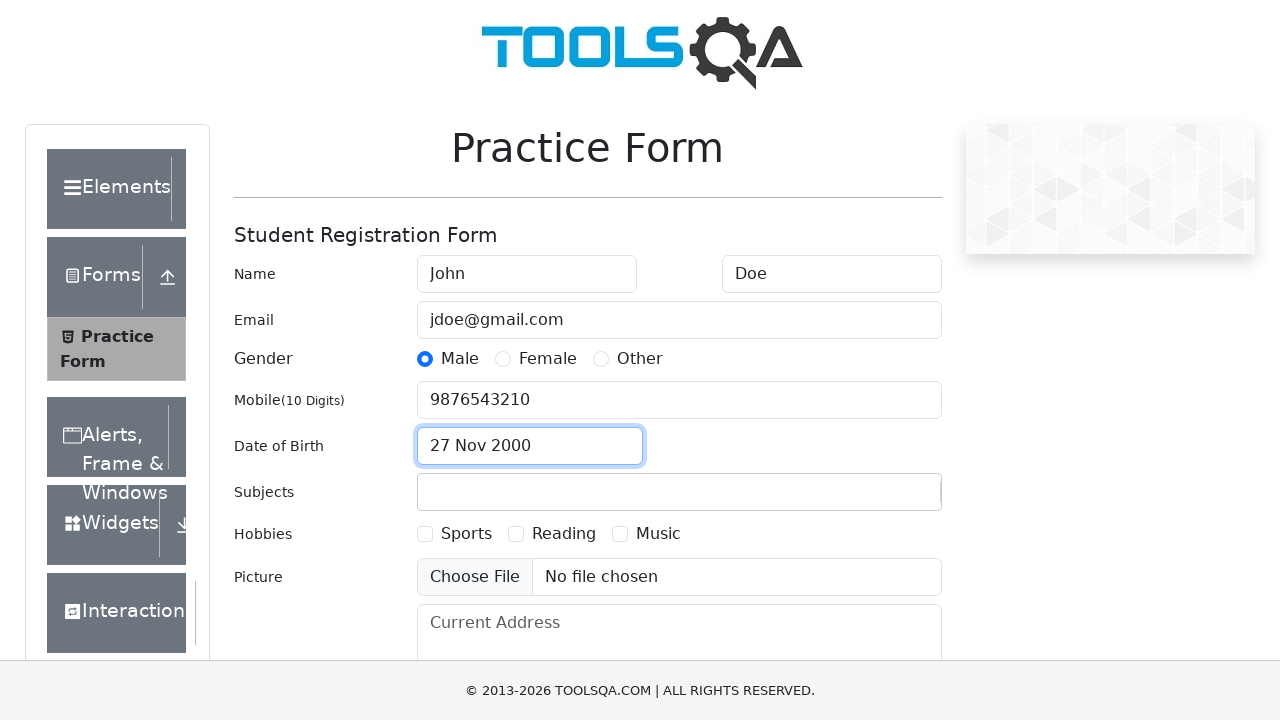

Filled subjects field with 'Computer Science' on #subjectsInput
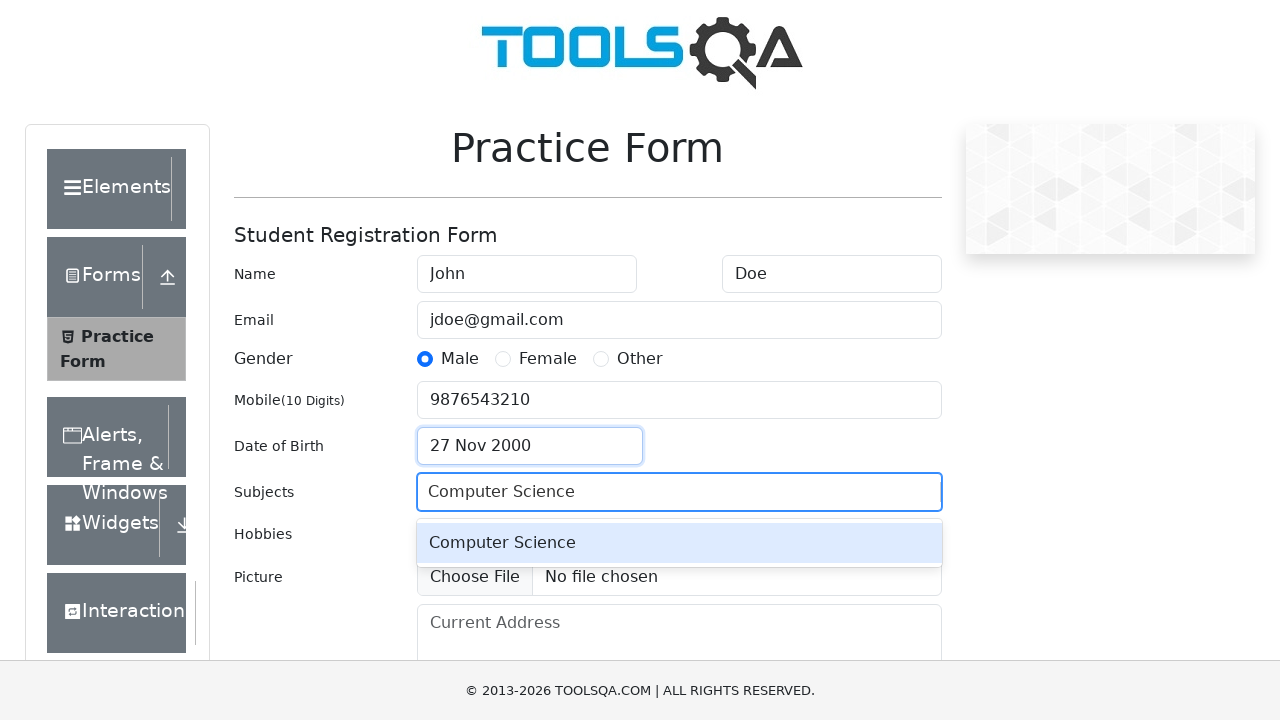

Pressed Enter to confirm subject selection on #subjectsInput
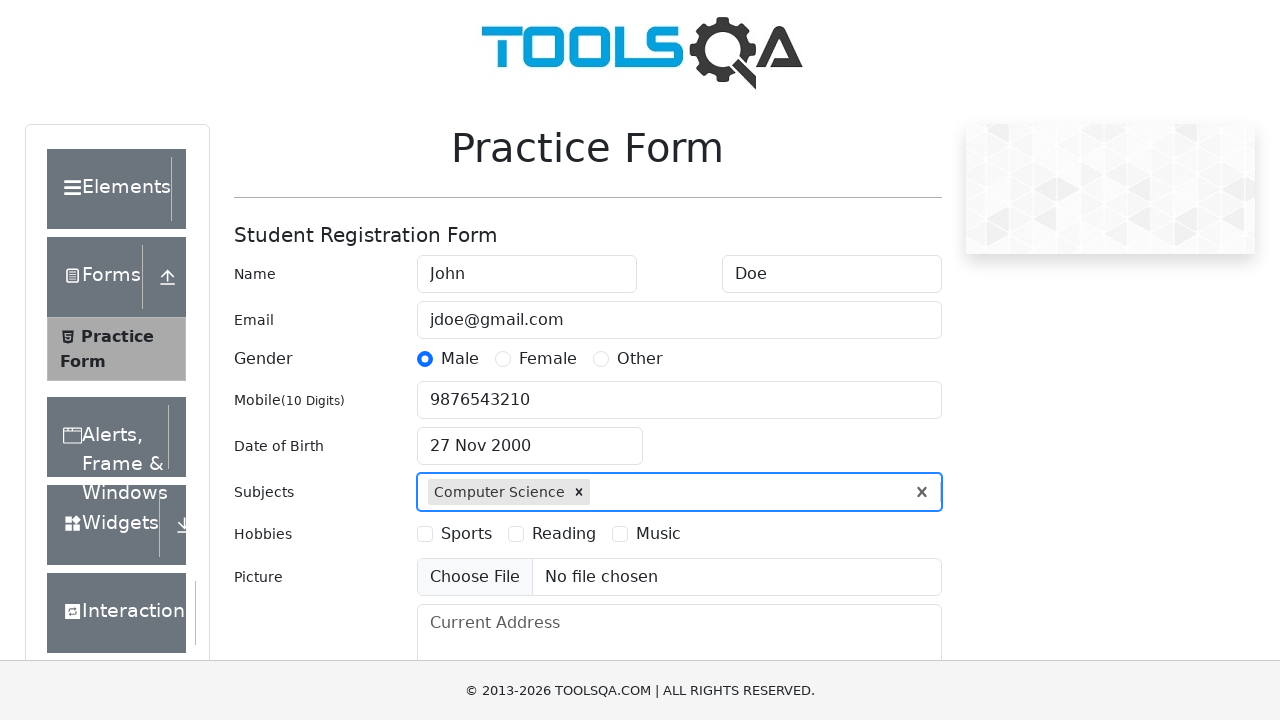

Selected Sports hobby checkbox at (466, 534) on label[for='hobbies-checkbox-1']
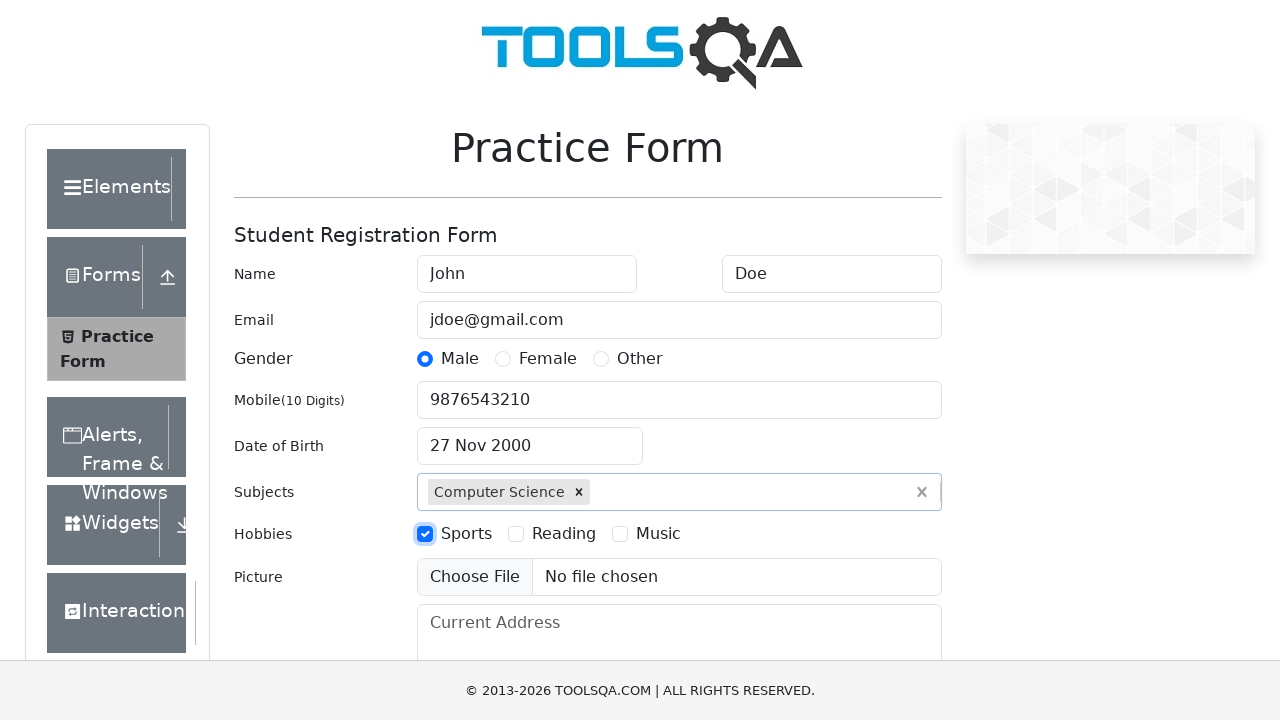

Selected Reading hobby checkbox at (564, 534) on label[for='hobbies-checkbox-2']
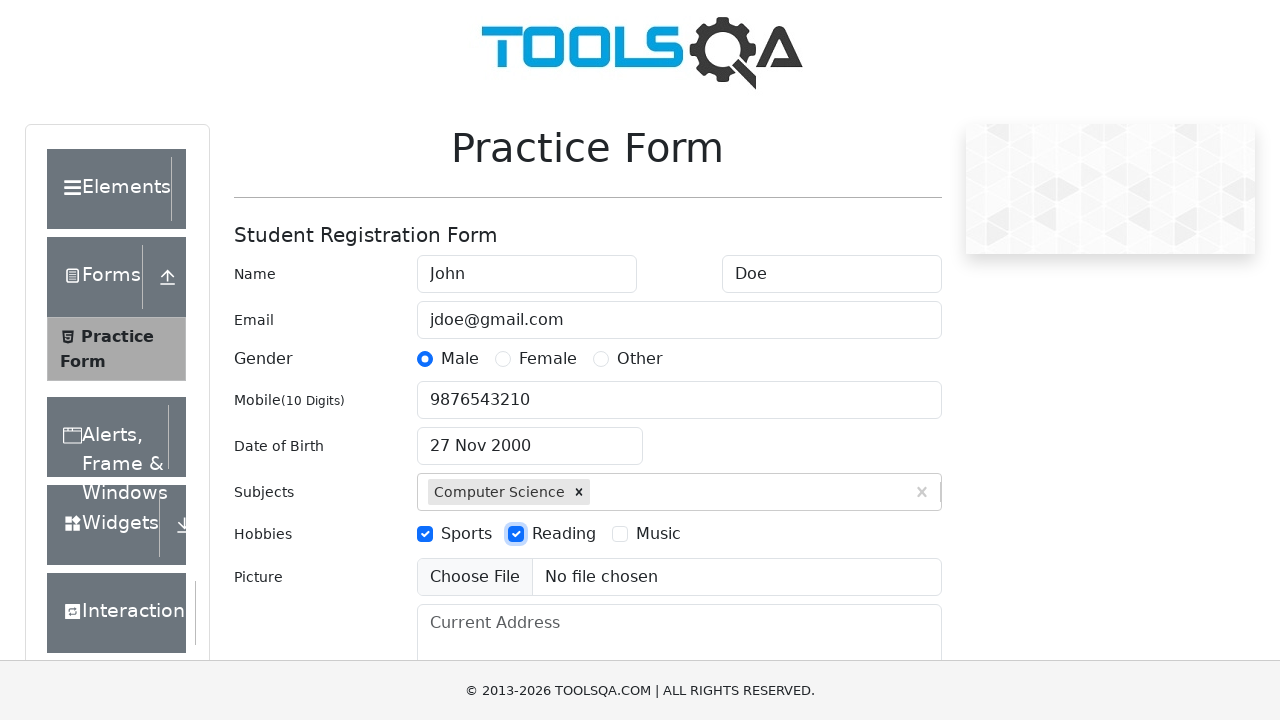

Filled current address field with '2906 Shell Road, 12224' on #currentAddress
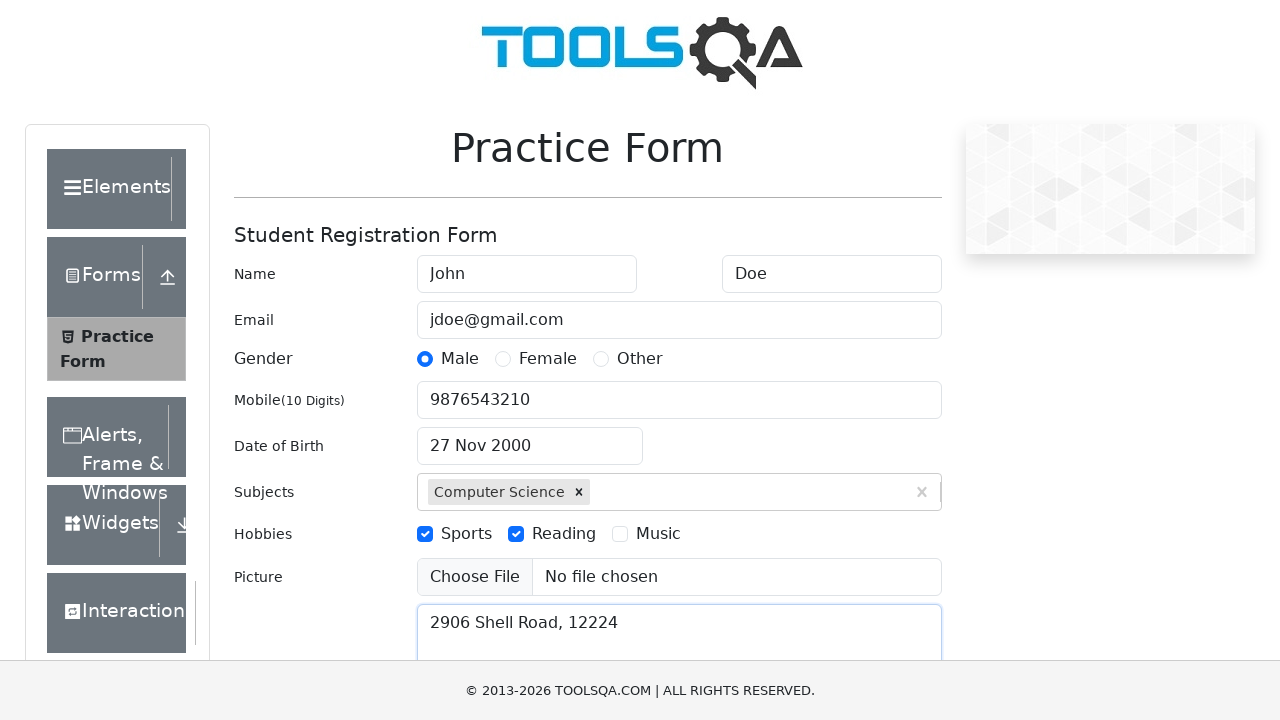

Clicked state dropdown to open options at (527, 437) on #state
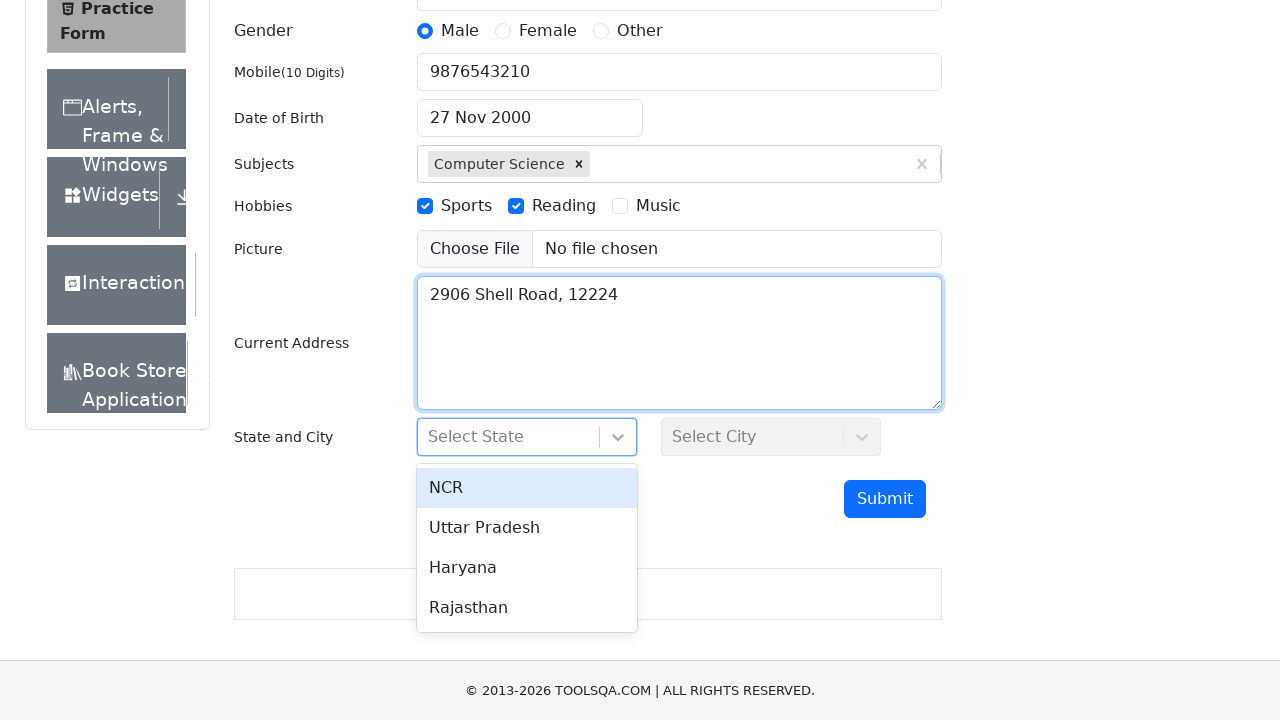

Selected NCR state from dropdown at (527, 488) on #react-select-3-option-0
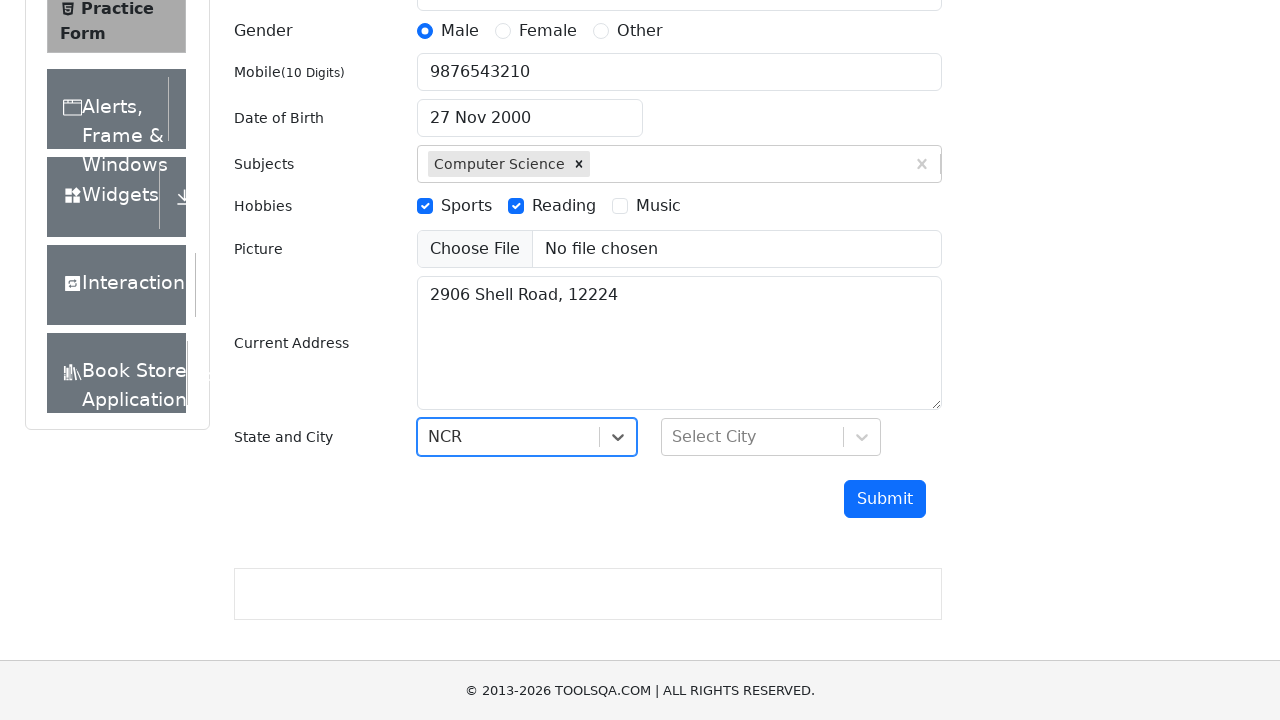

Clicked city dropdown to open options at (771, 437) on #city
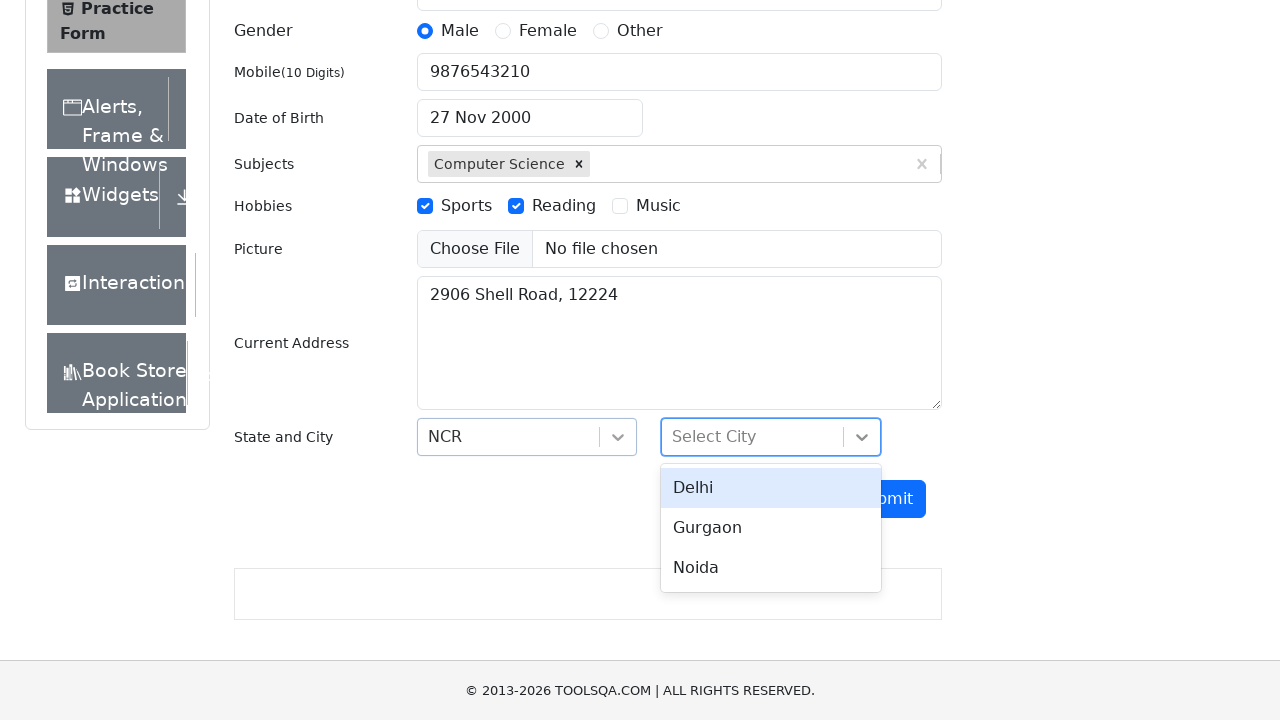

Selected Delhi city from dropdown at (771, 488) on #react-select-4-option-0
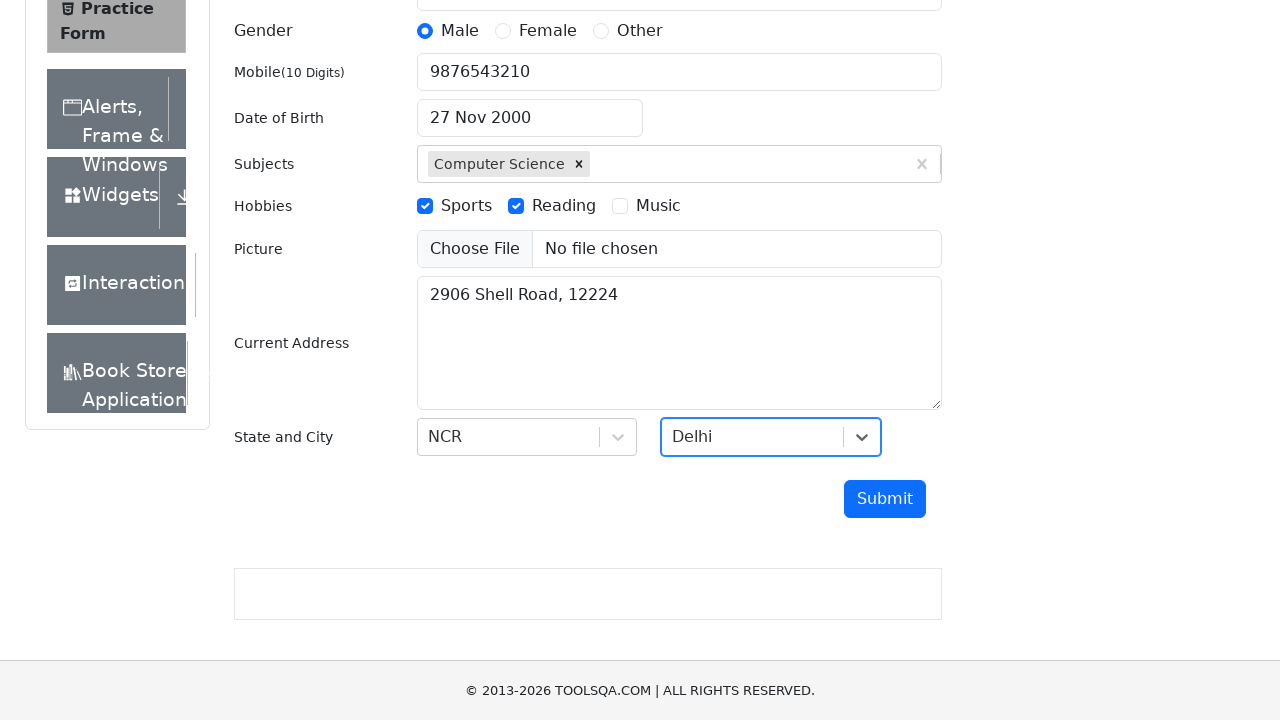

Clicked submit button to submit the form at (885, 499) on #submit
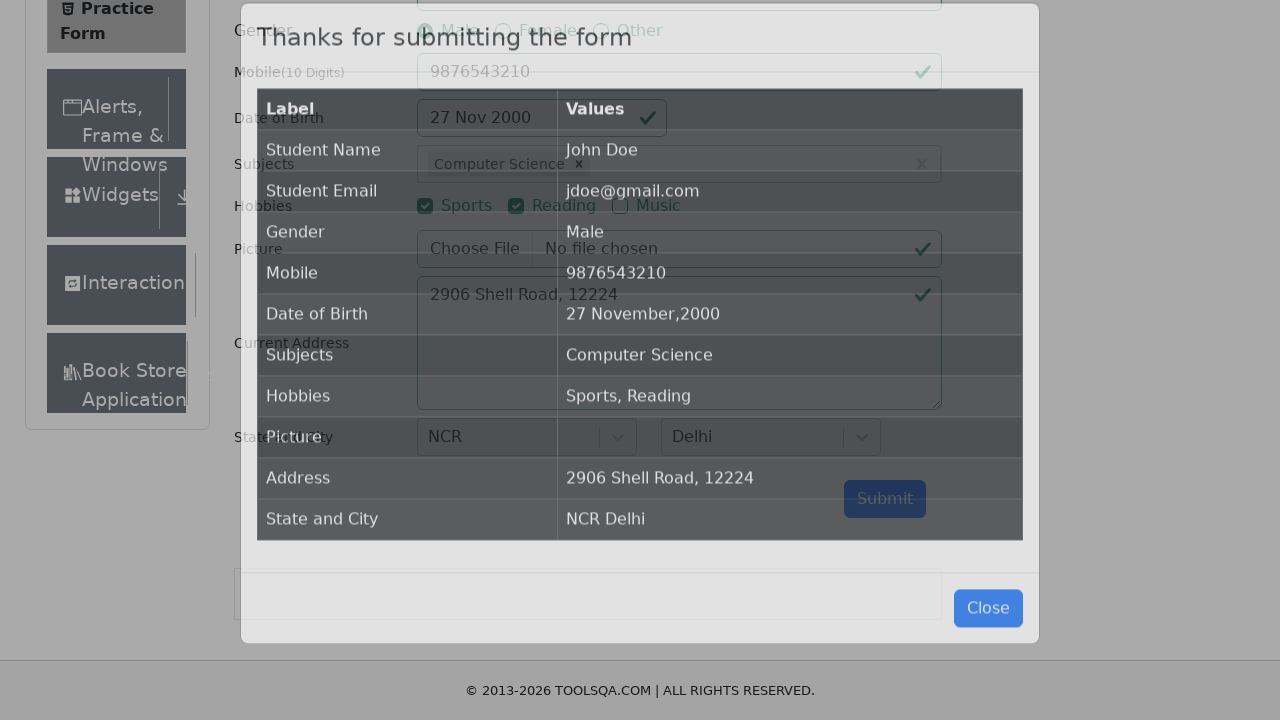

Success message 'Thanks for submitting the form' appeared and was verified
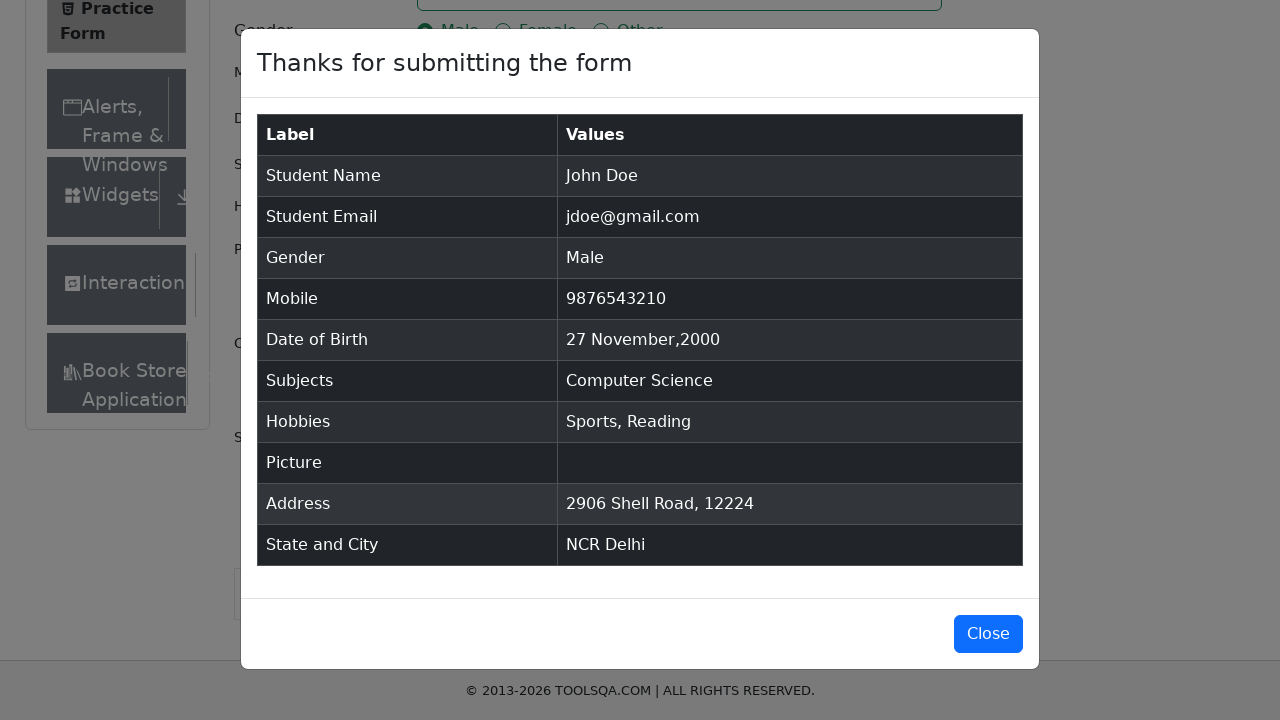

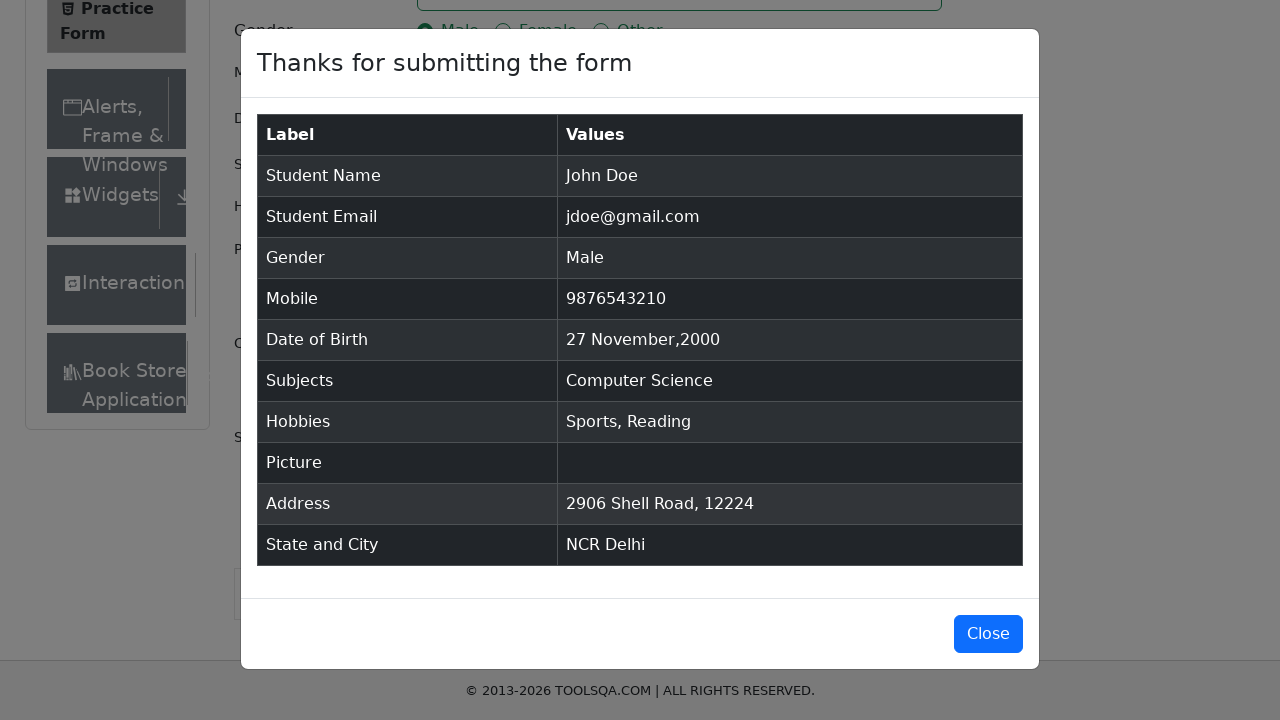